Tests click functionality by clicking on a form input element on a demo page

Starting URL: http://sahitest.com/demo/clicks.htm

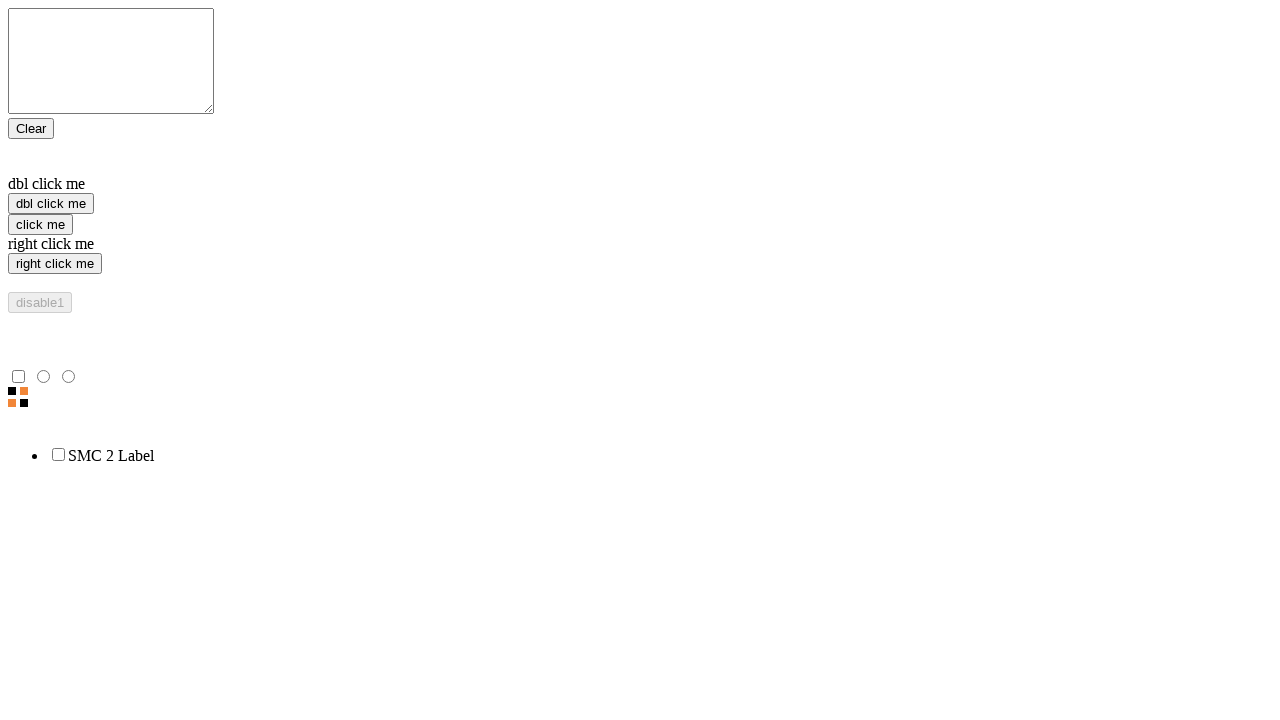

Clicked on the third input element in the form at (40, 224) on xpath=/html/body/form/input[3]
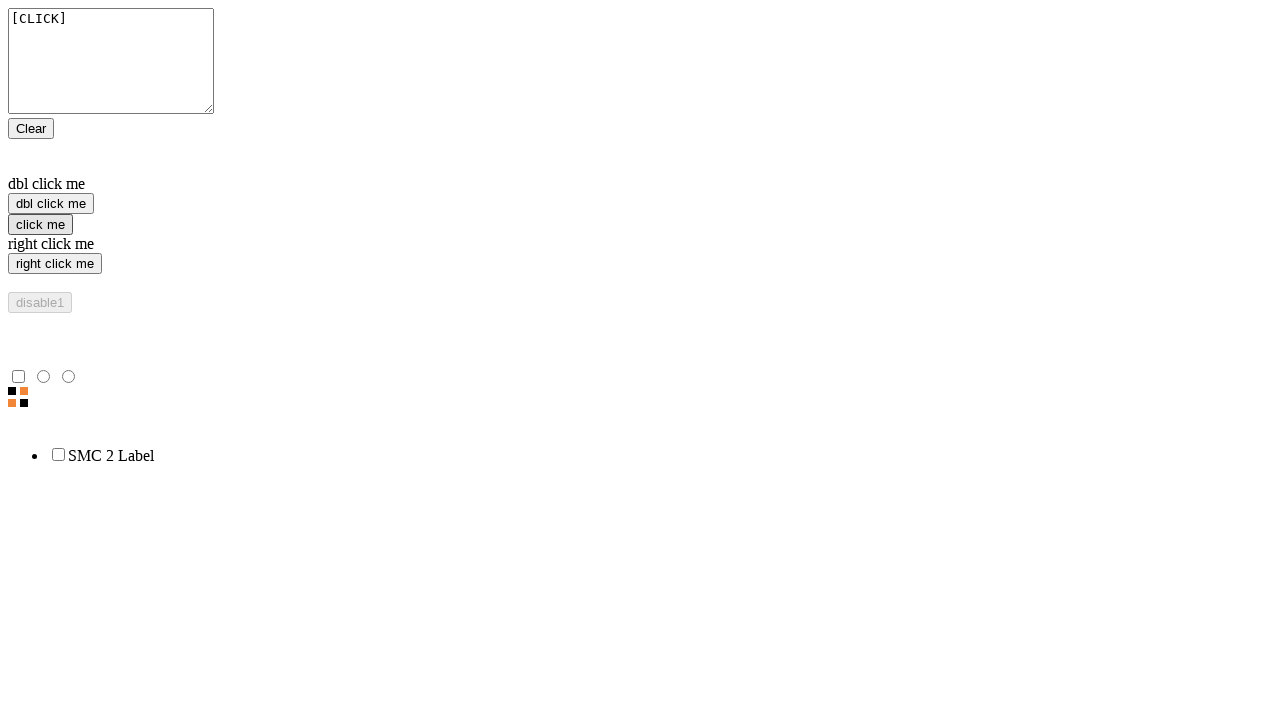

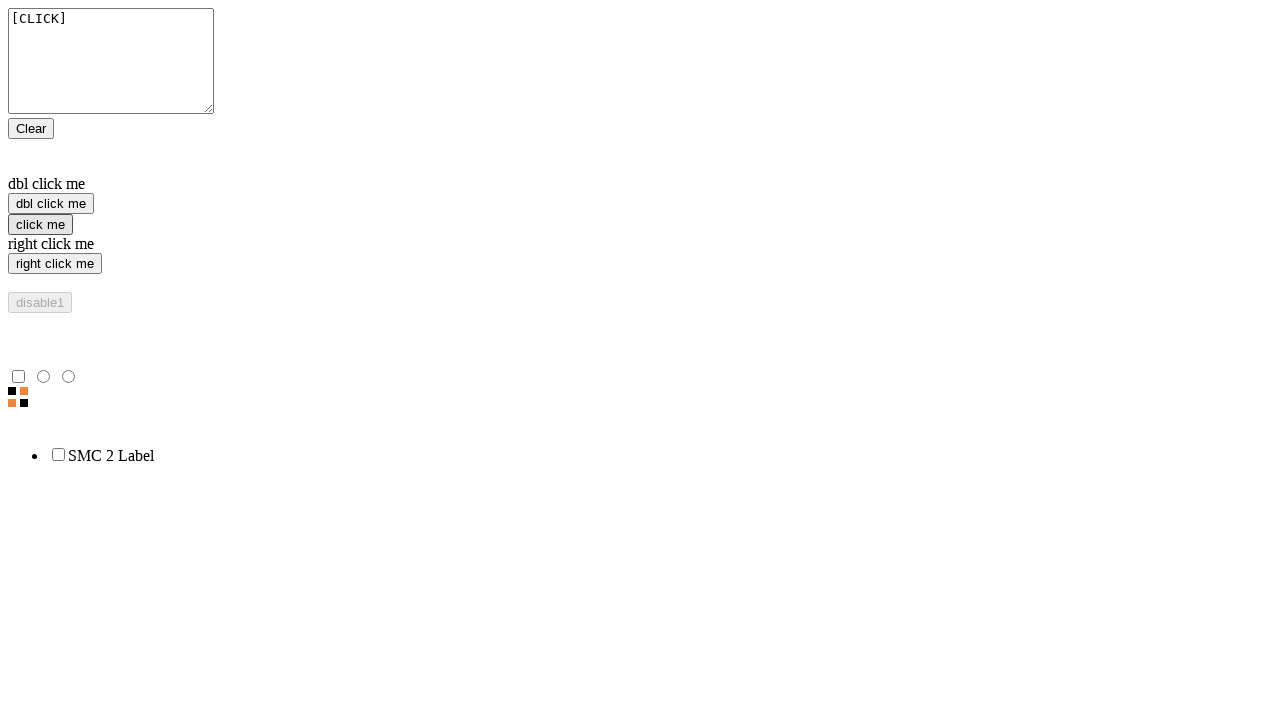